Tests date picker functionality by clicking on the date of birth input field and selecting a specific date

Starting URL: https://demoqa.com/automation-practice-form

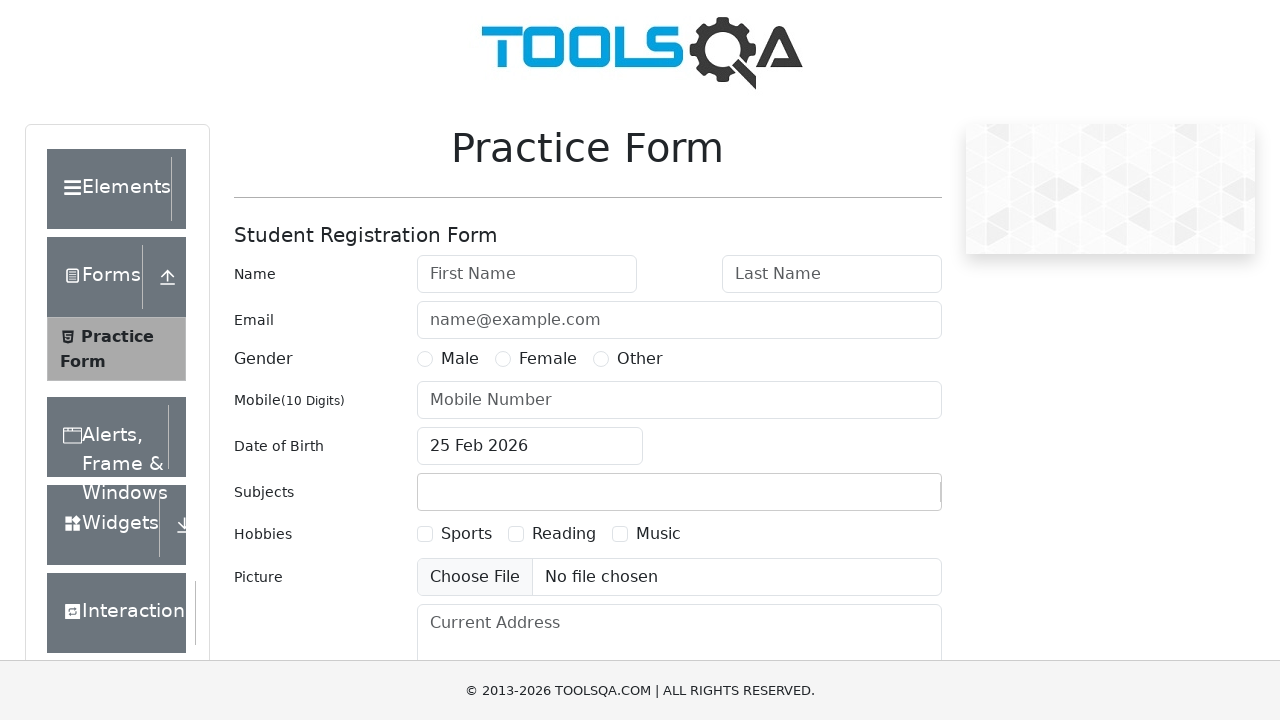

Clicked on date of birth input field to open date picker at (530, 446) on #dateOfBirthInput
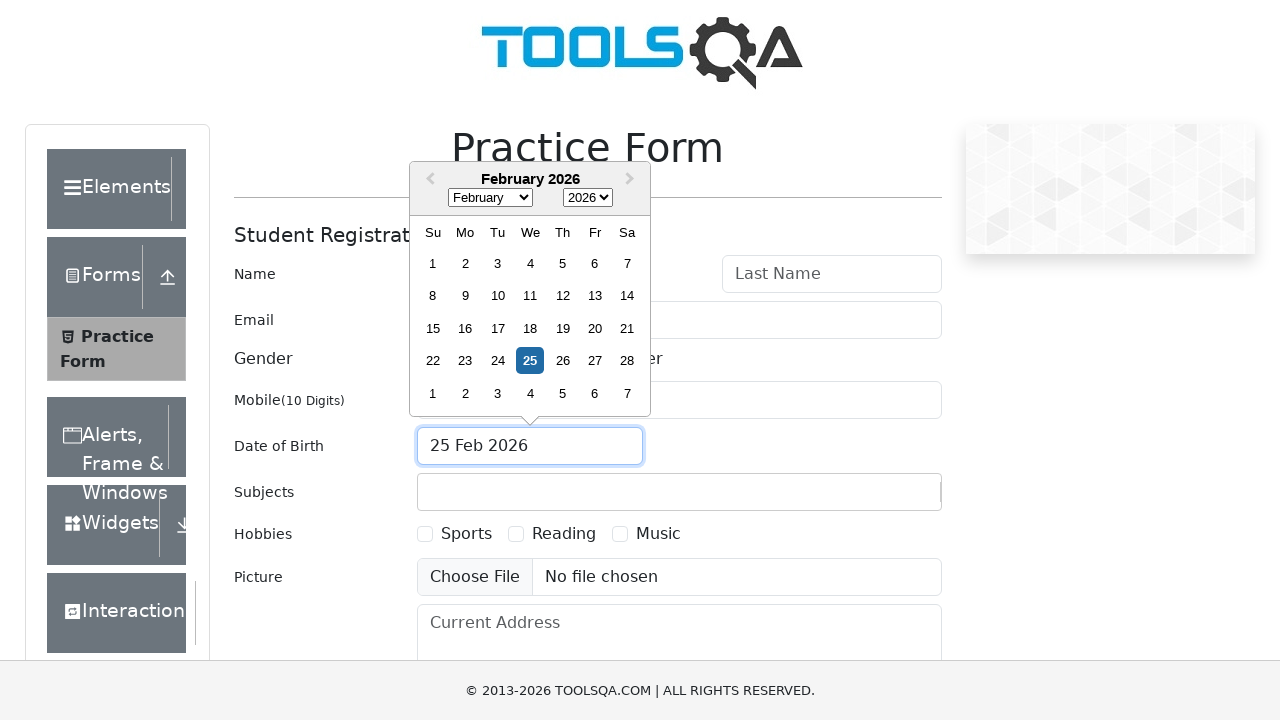

Selected day 14 from the date picker at (640, 360) on div:has-text('14'):visible
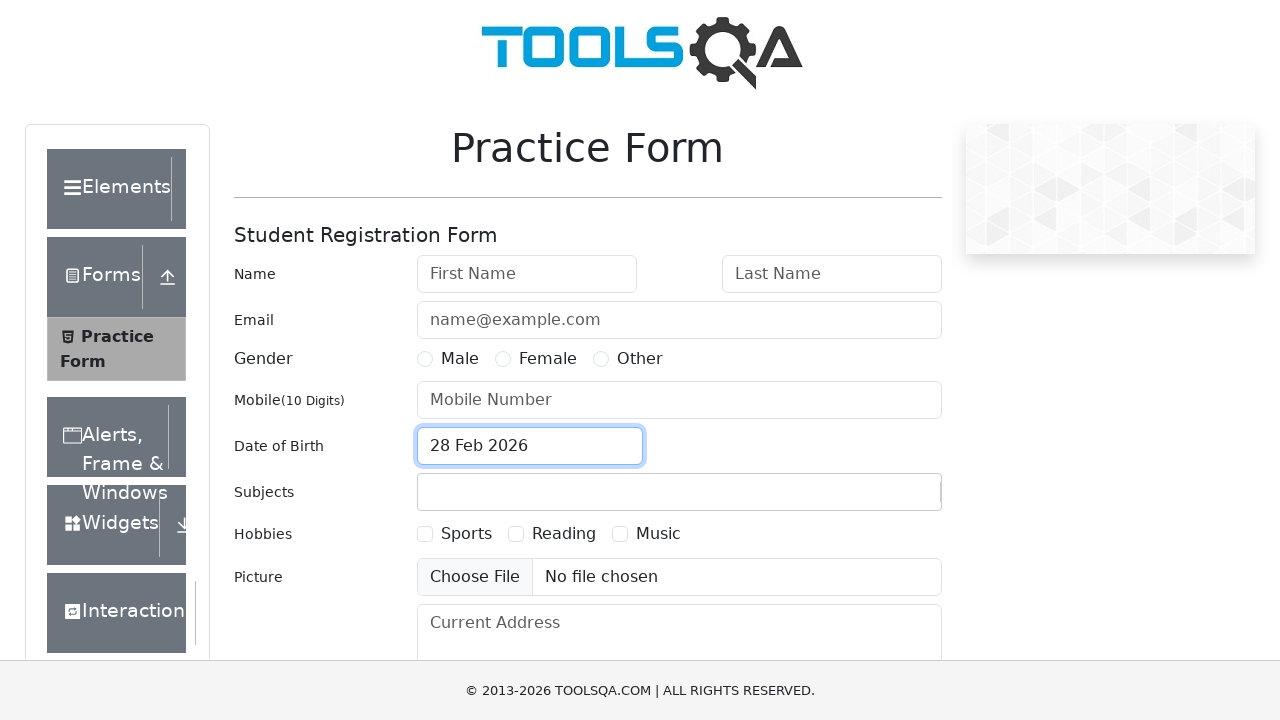

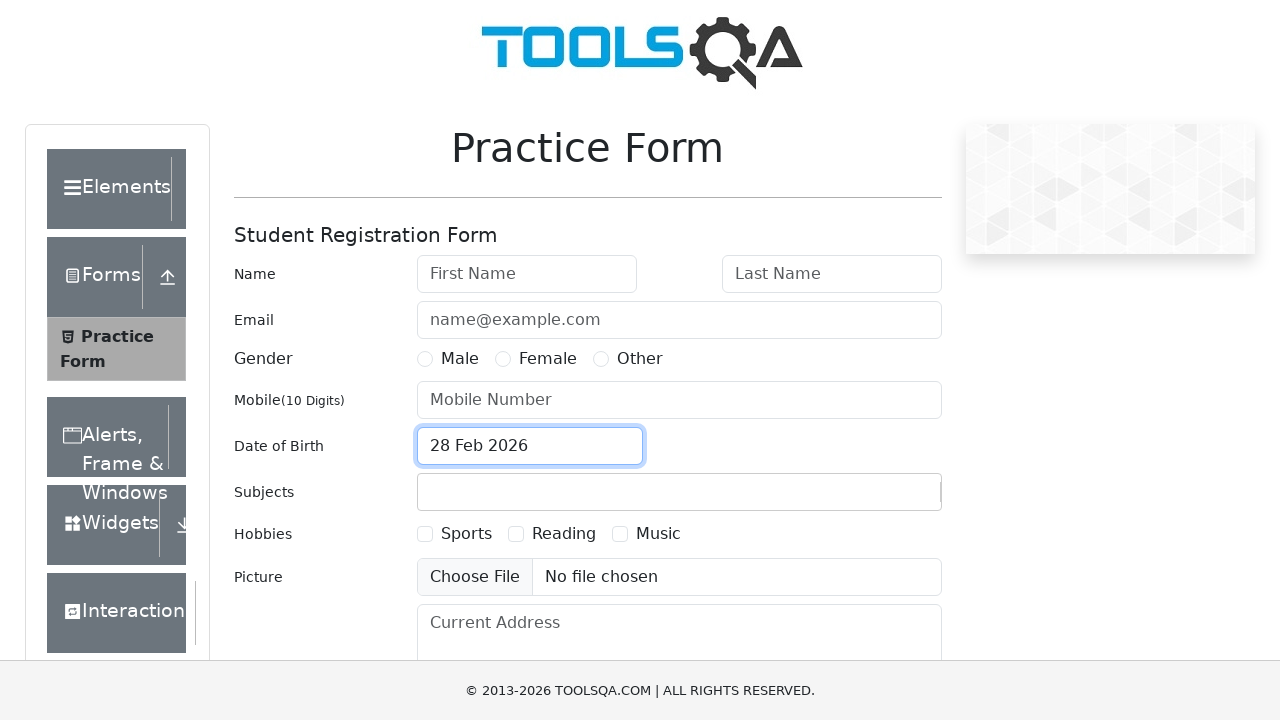